Tests editable country dropdown by typing country names (Albania, Belgium) and pressing Tab to select them.

Starting URL: https://react.semantic-ui.com/maximize/dropdown-example-search-selection/

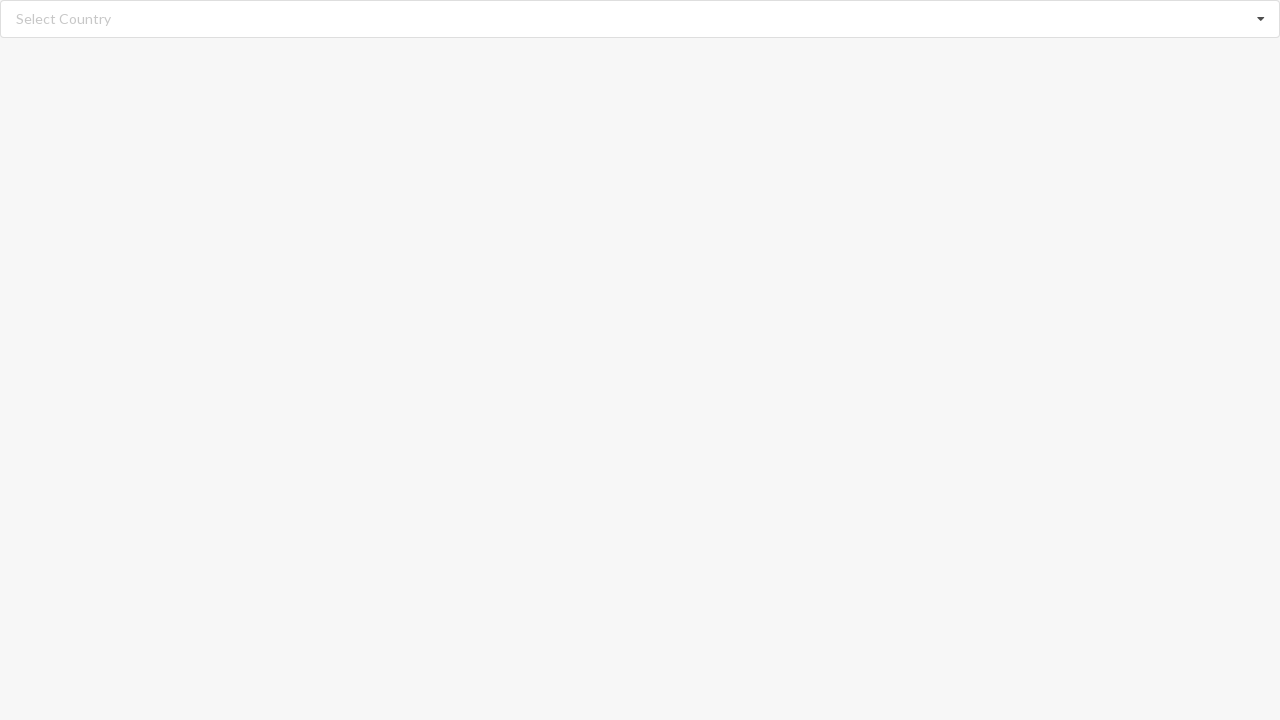

Typed 'Albania' into the country search field on input.search
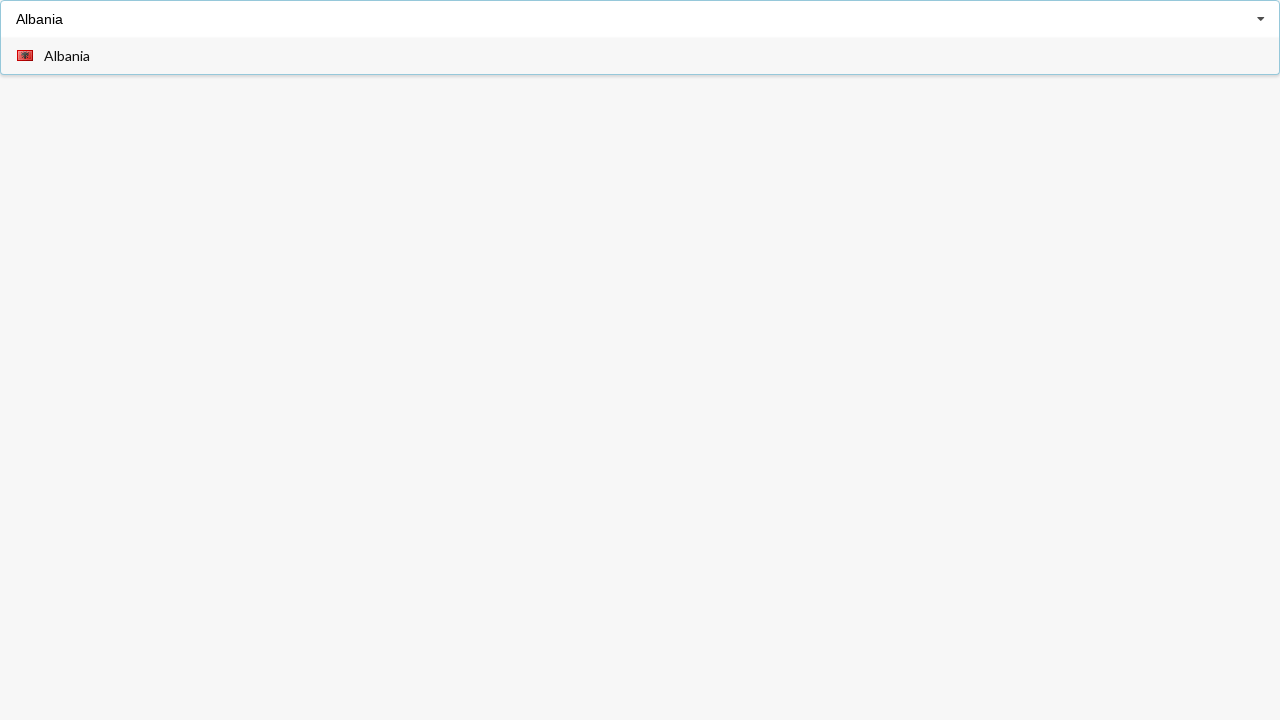

Pressed Tab to select Albania from the dropdown
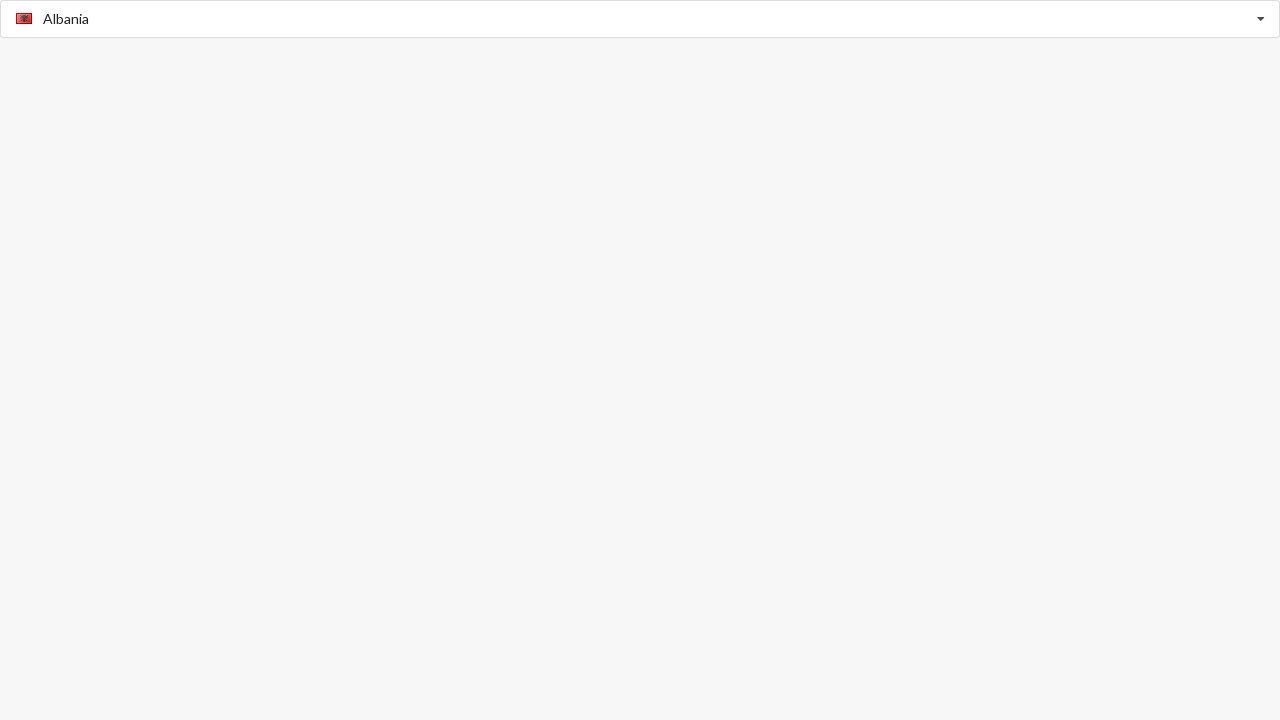

Waited for divider element to appear after selecting Albania
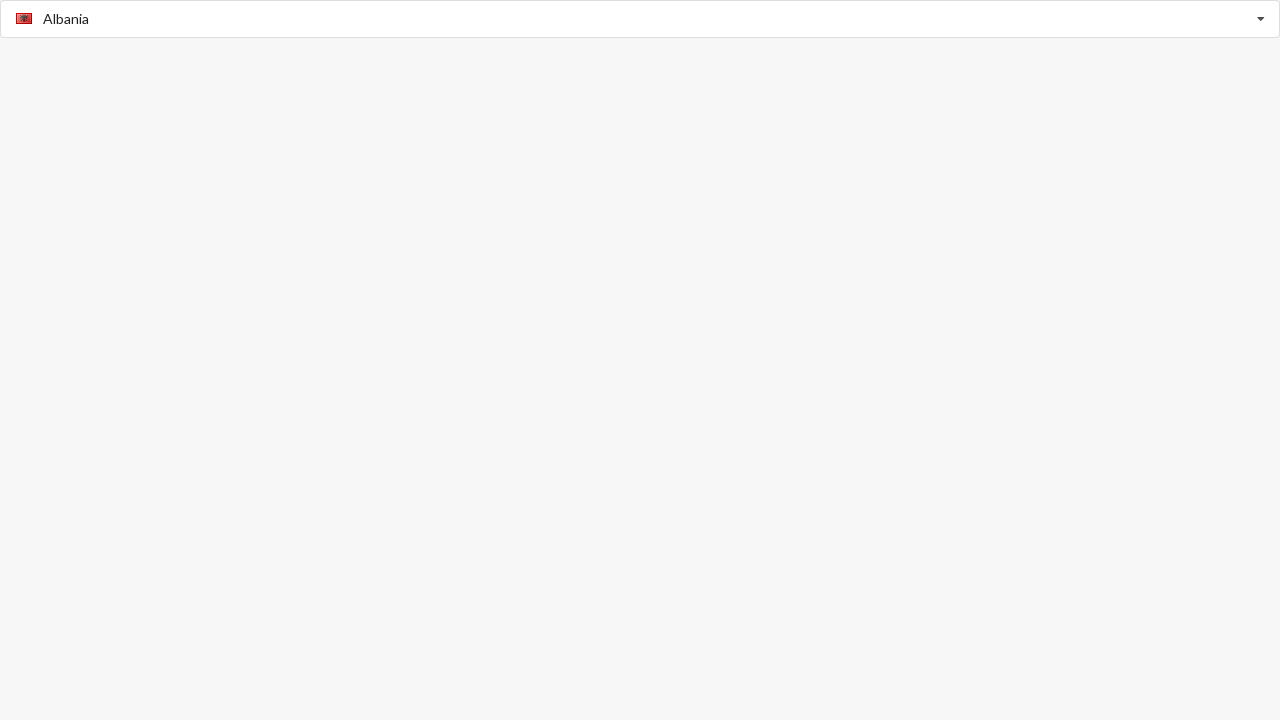

Typed 'Belgium' into the country search field on input.search
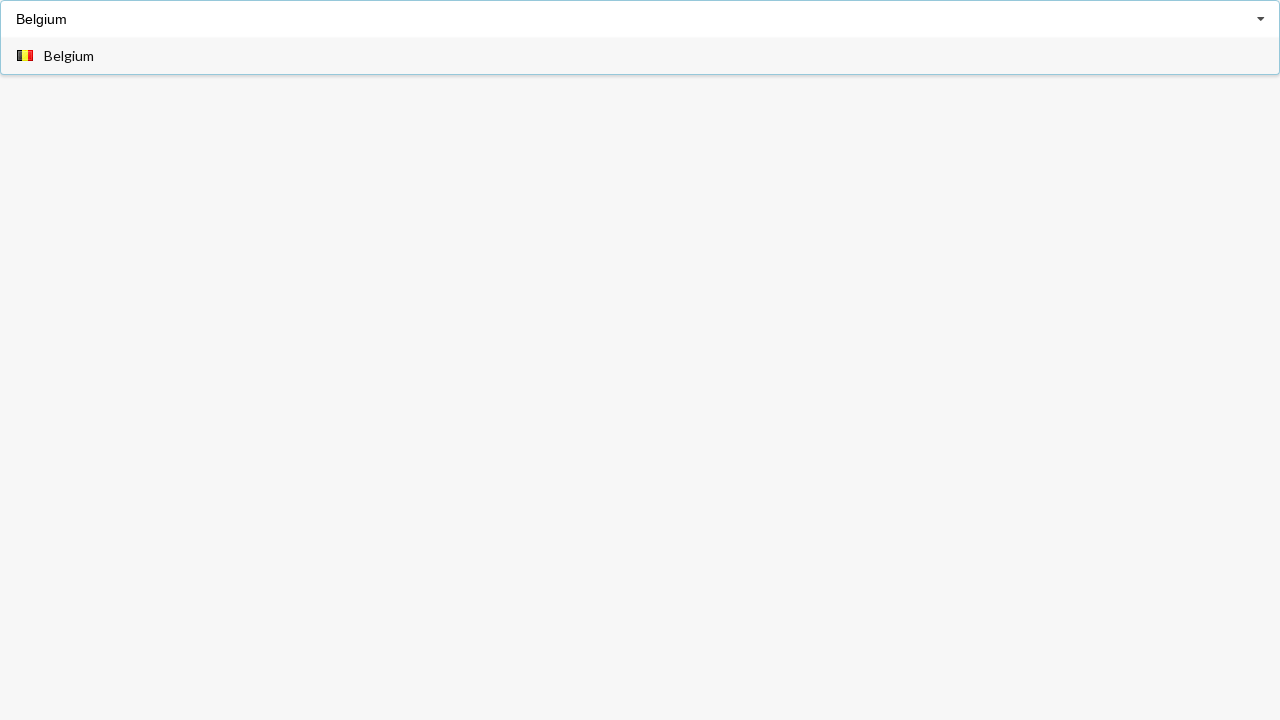

Pressed Tab to select Belgium from the dropdown
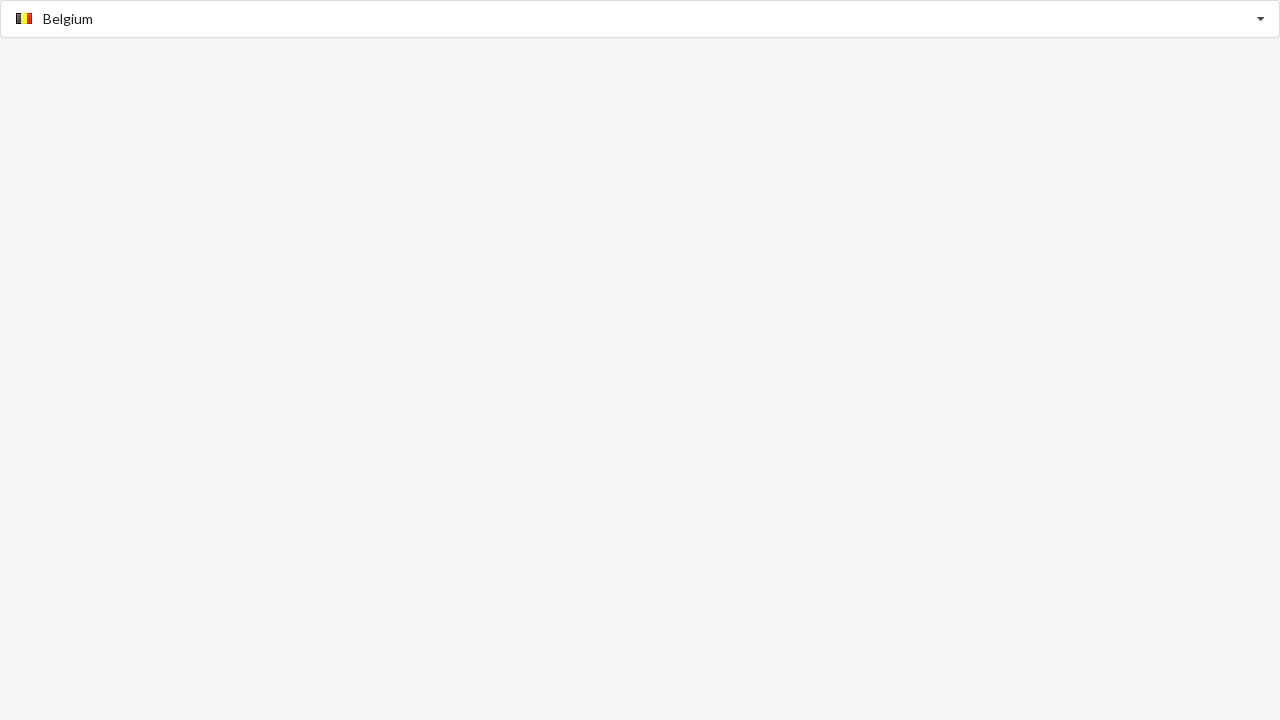

Waited for divider element to appear after selecting Belgium
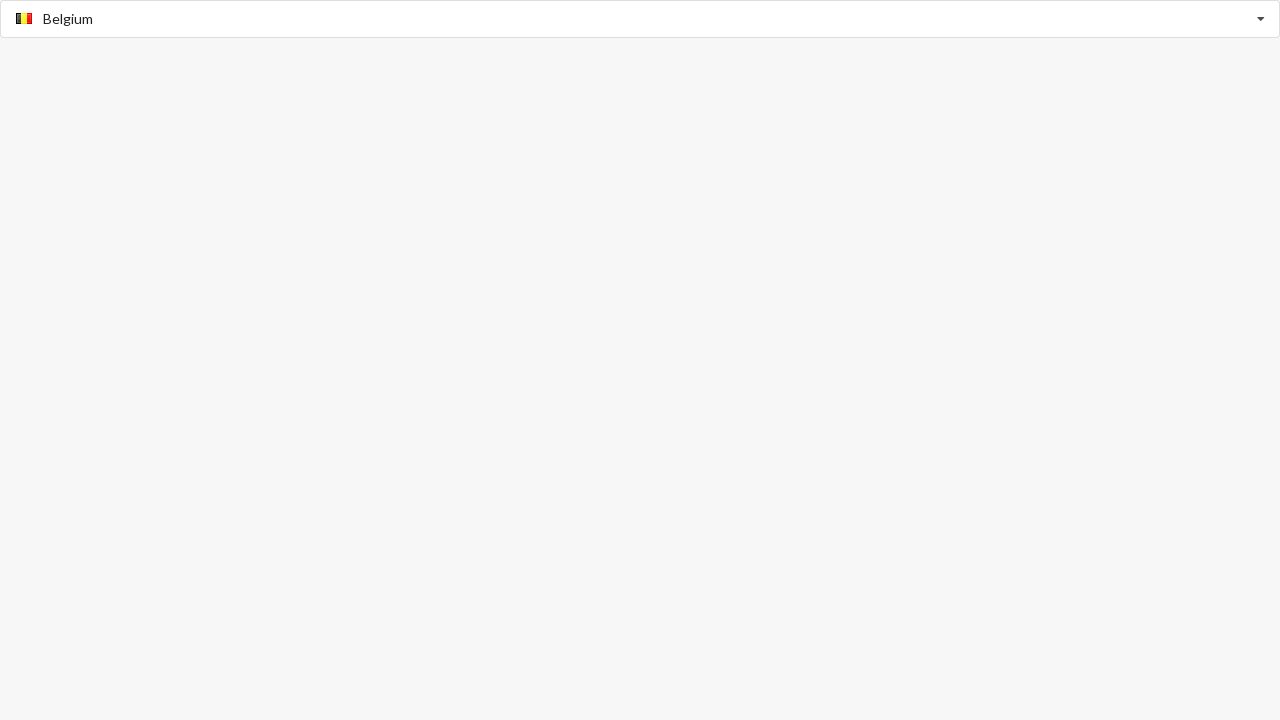

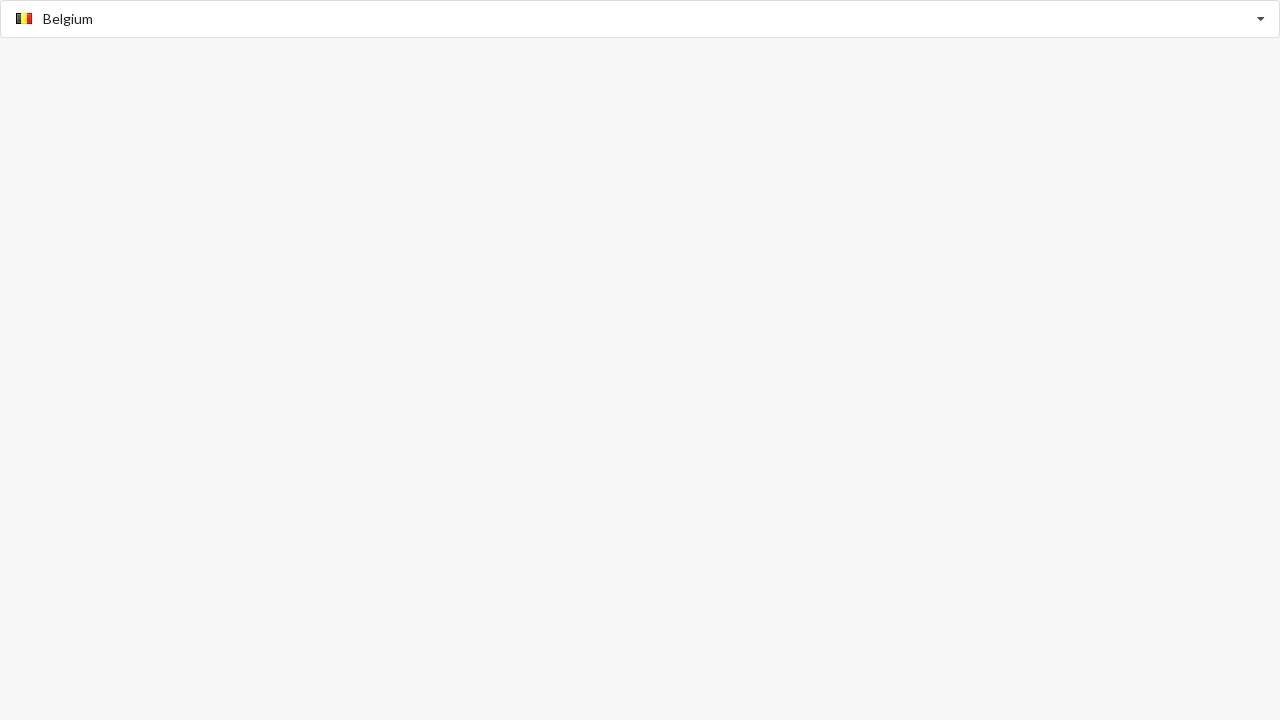